Navigates to the testing world website and retrieves page information including the title, value of the Sign up button, and text of the READ DETAILS link to verify page elements are present.

Starting URL: http://www.thetestingworld.com/testings

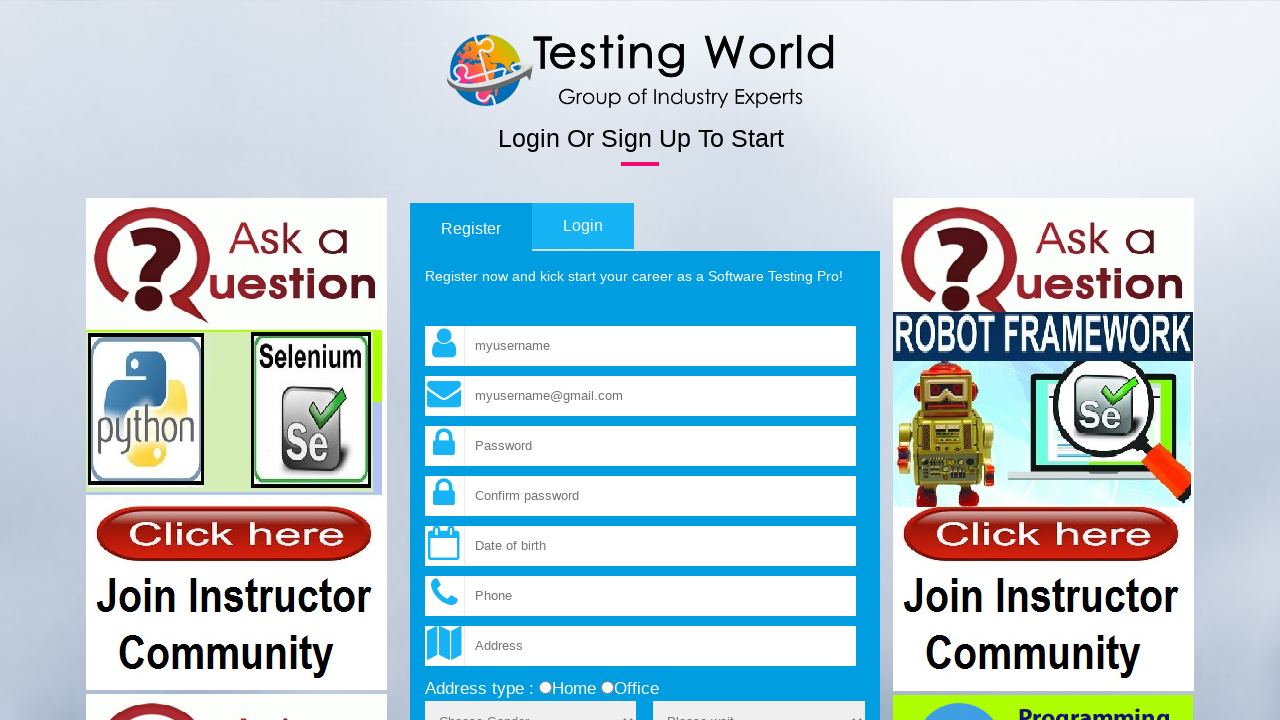

Set viewport size to 1920x1080
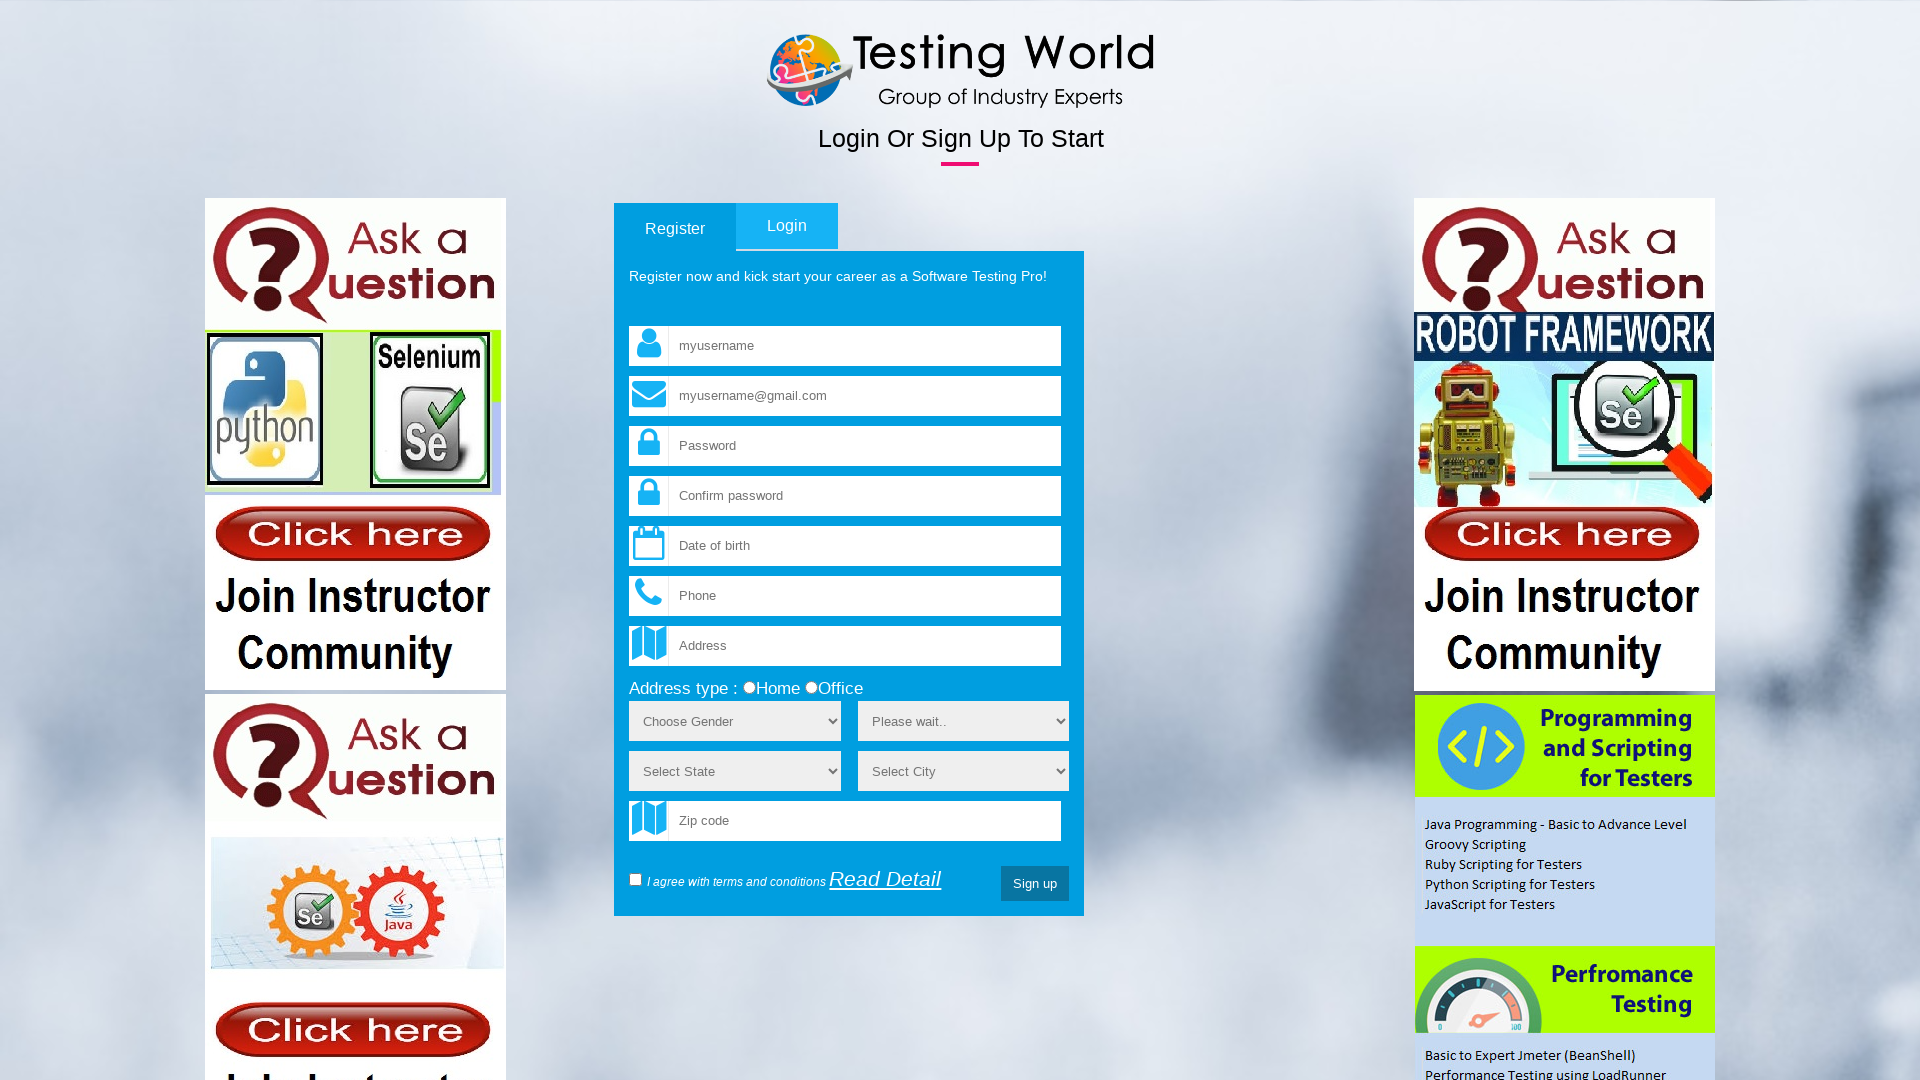

Retrieved page title: Login & Sign Up Forms
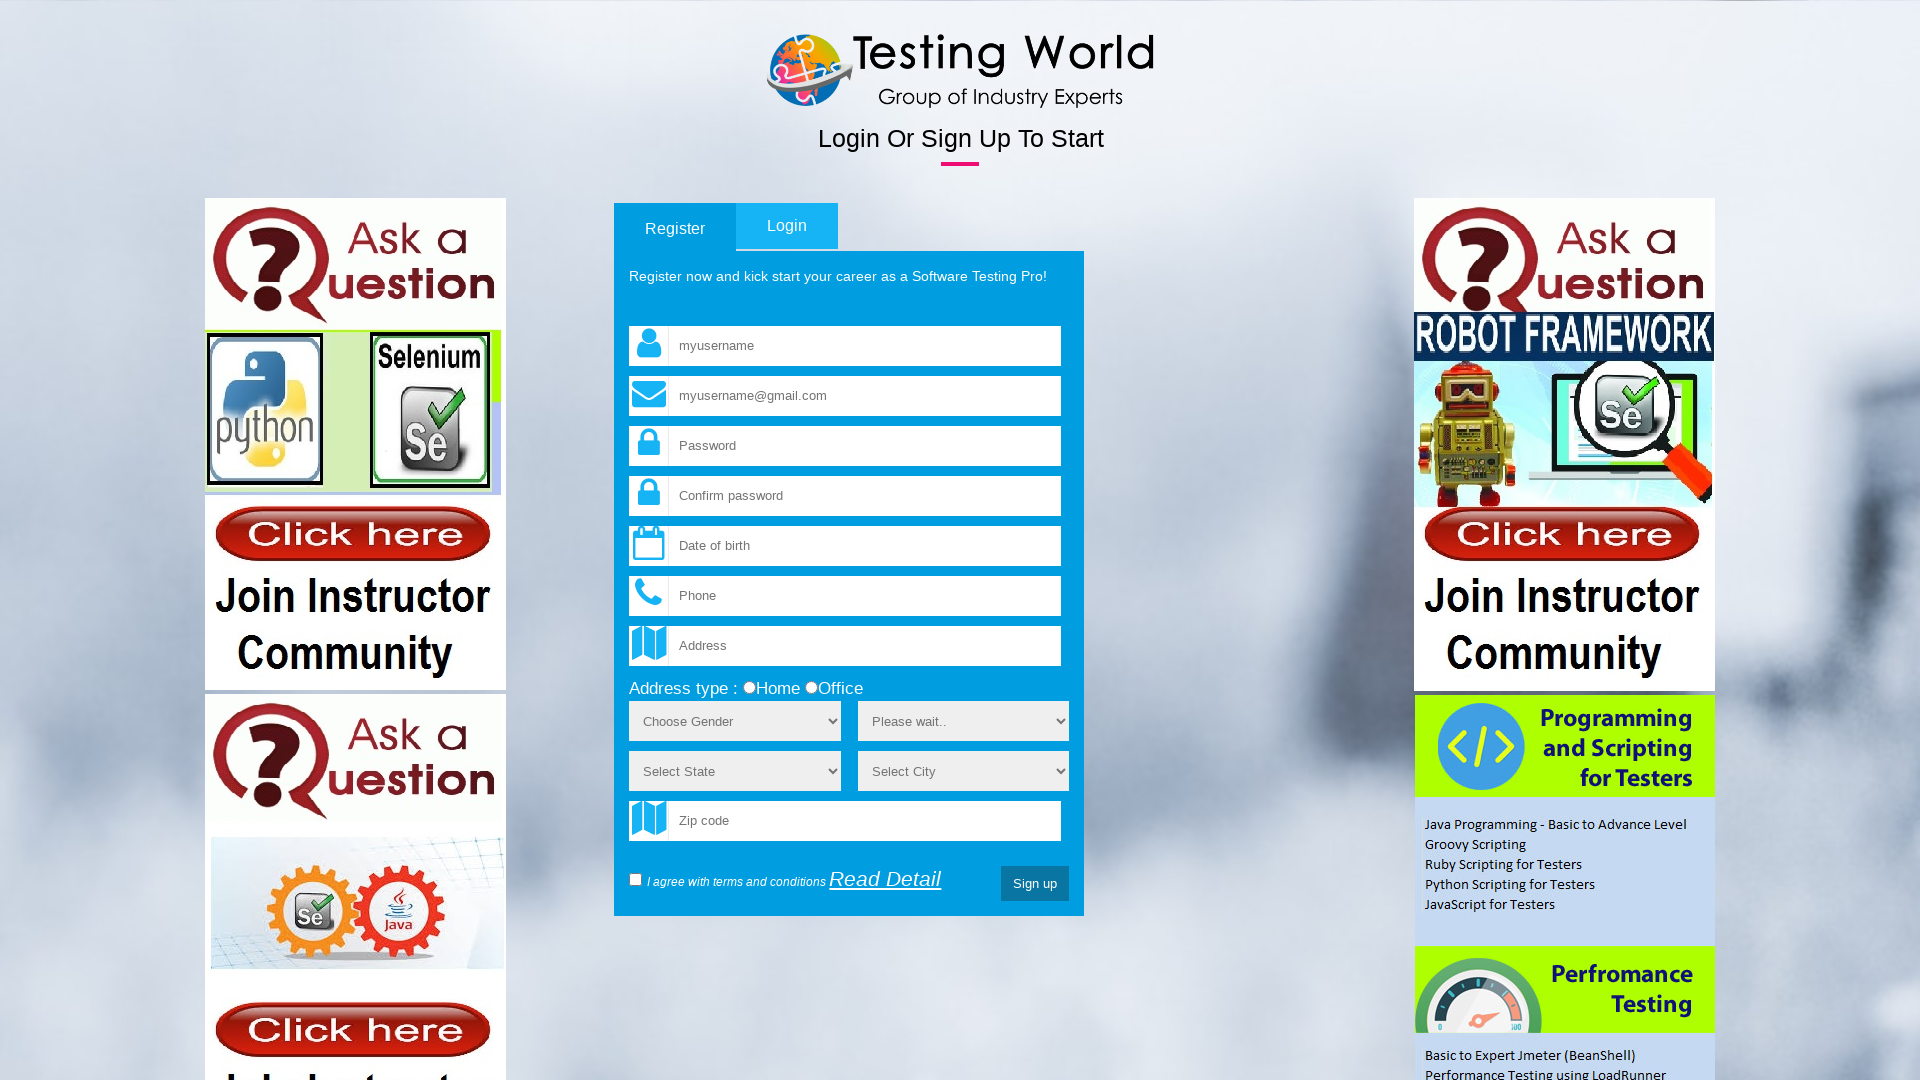

Retrieved Sign up button value: Sign up
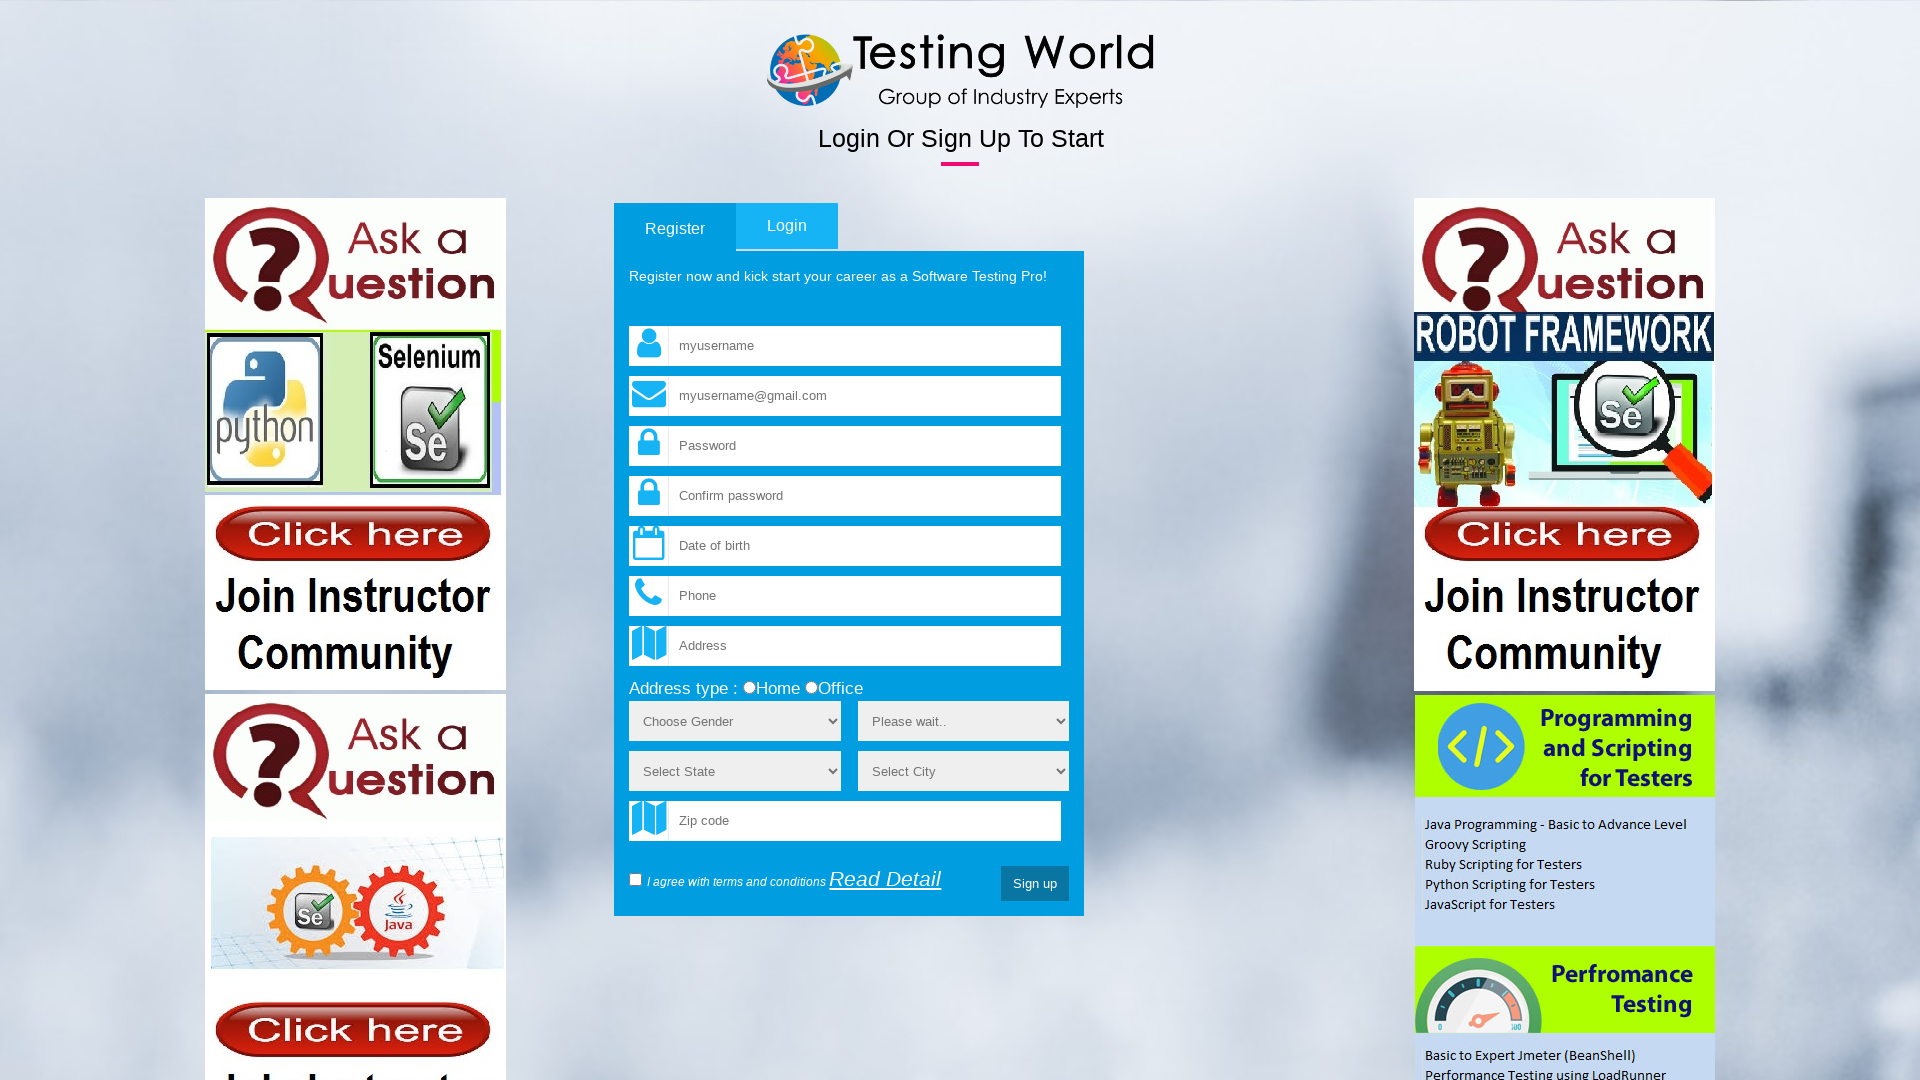

Retrieved READ DETAILS link text: Read Detail
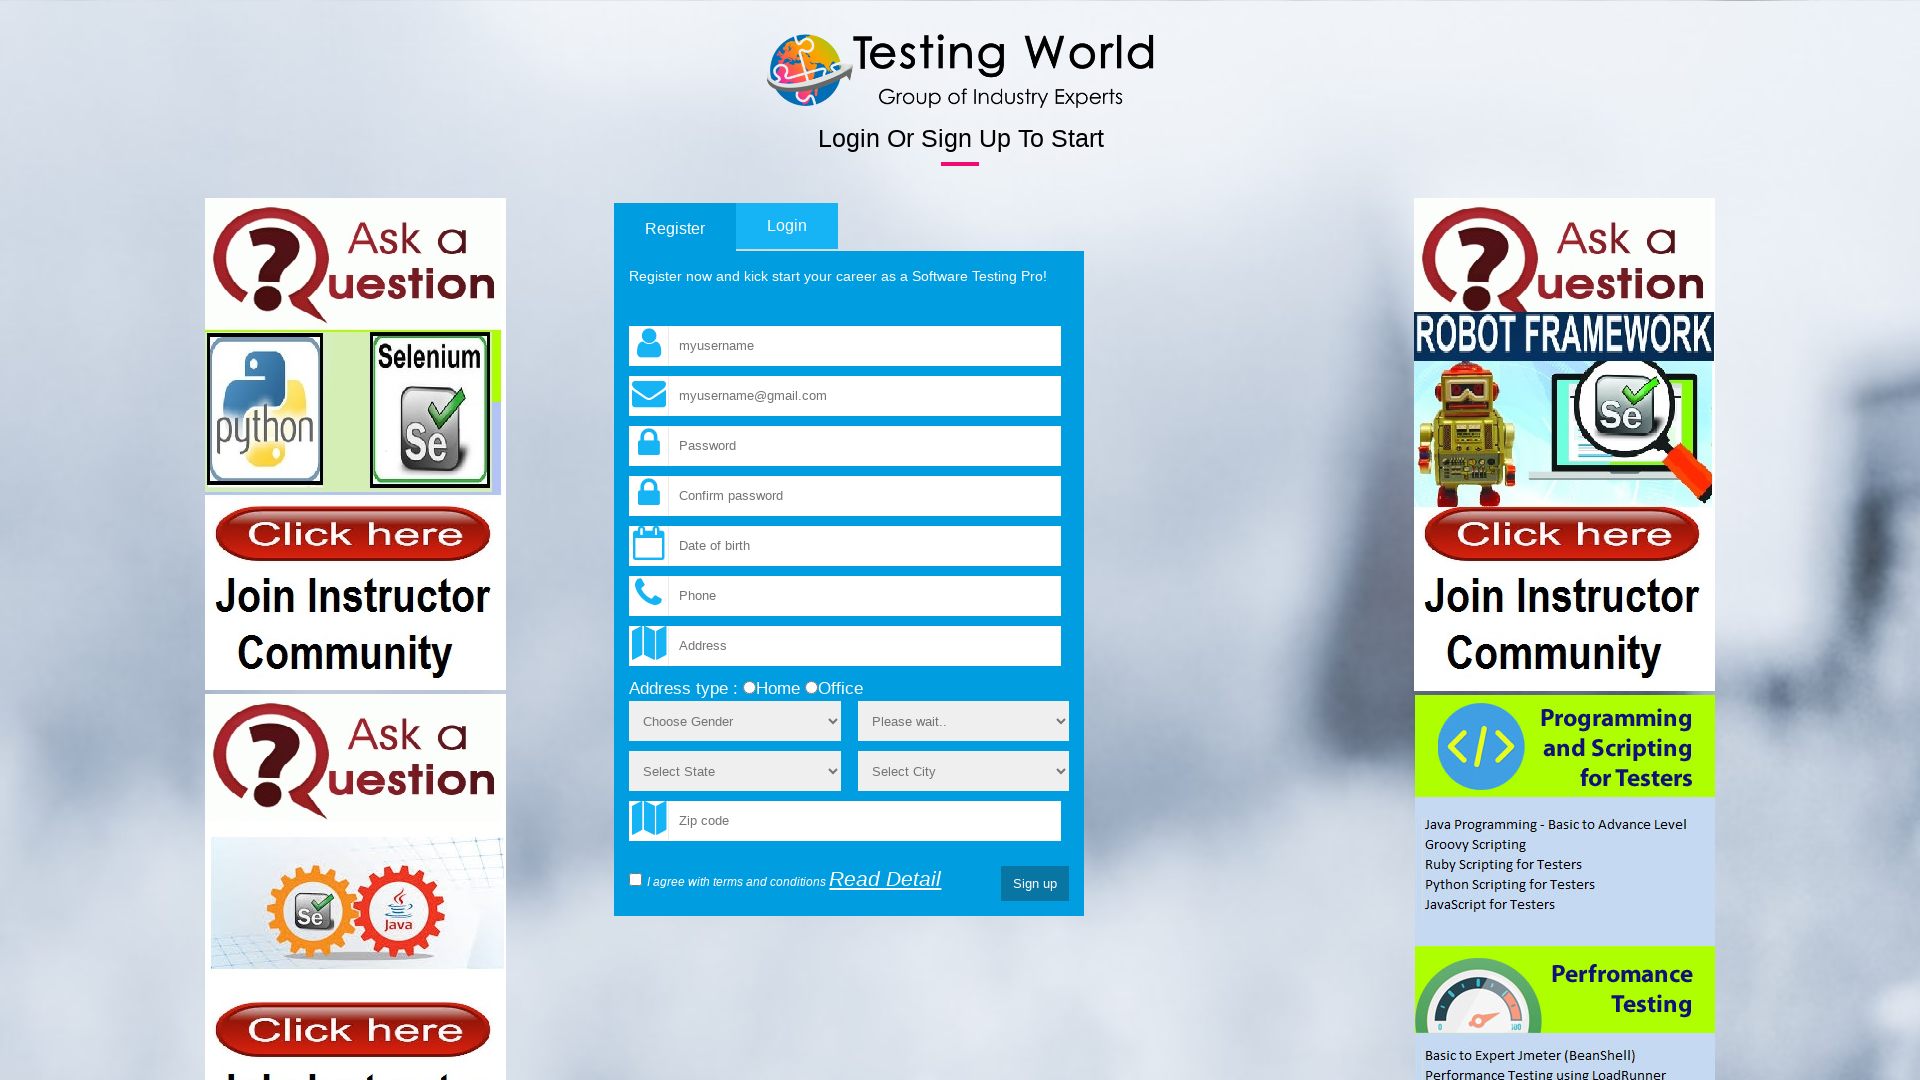

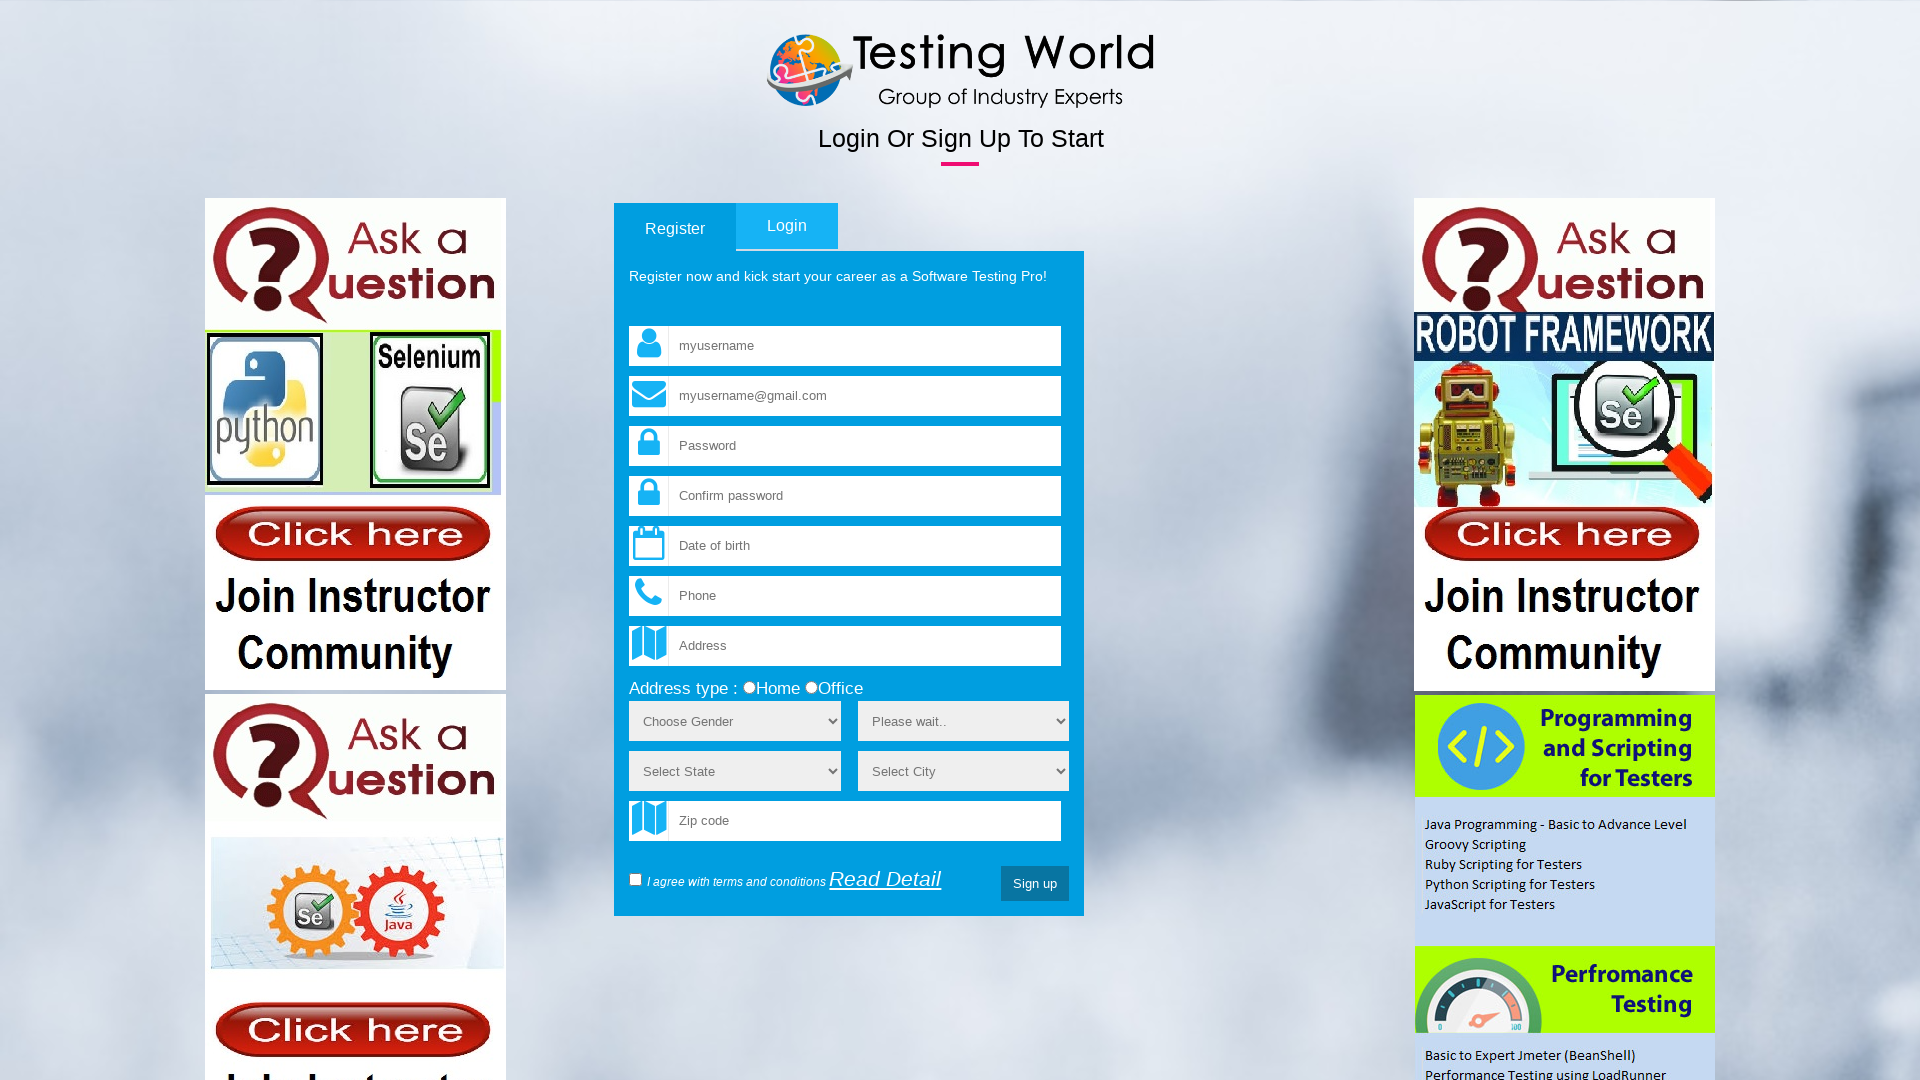